Tests the sample application form submission by selecting a gender, filling out first and last name fields, and submitting the form. Verifies the resulting URL contains the submitted data.

Starting URL: https://ultimateqa.com/sample-application-lifecycle-sprint-3/

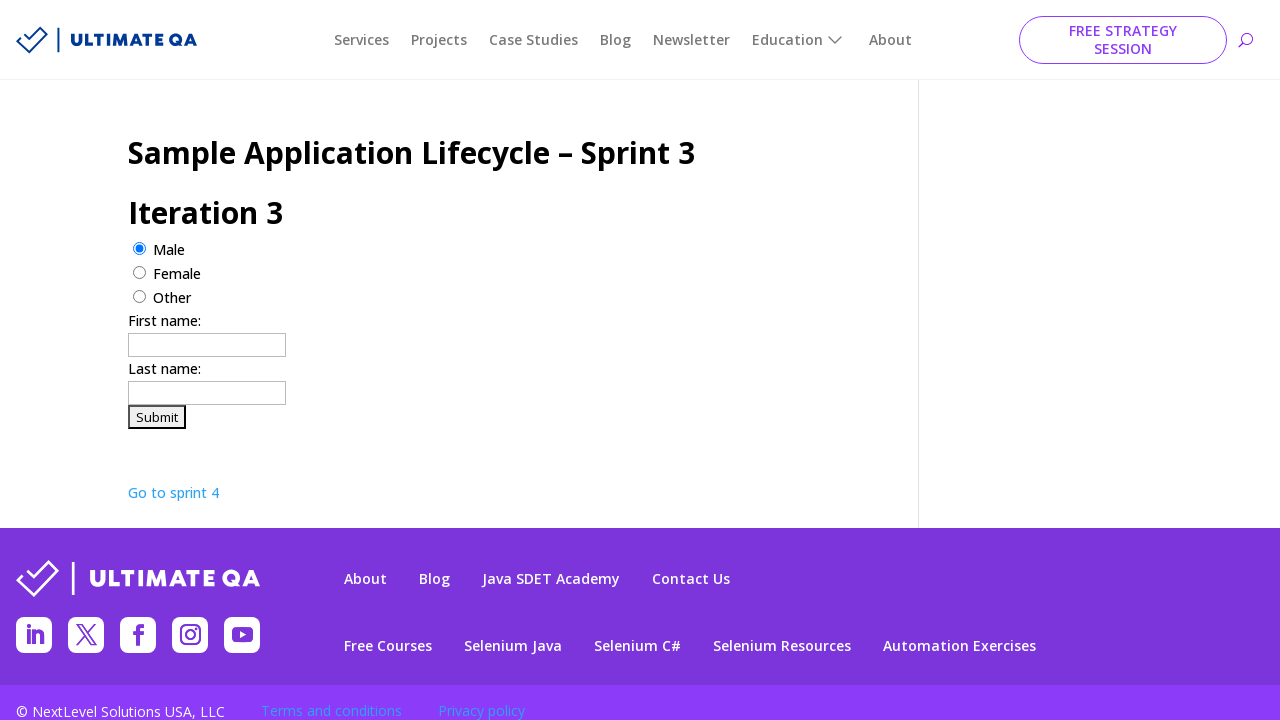

Waited for page title (h1) to load
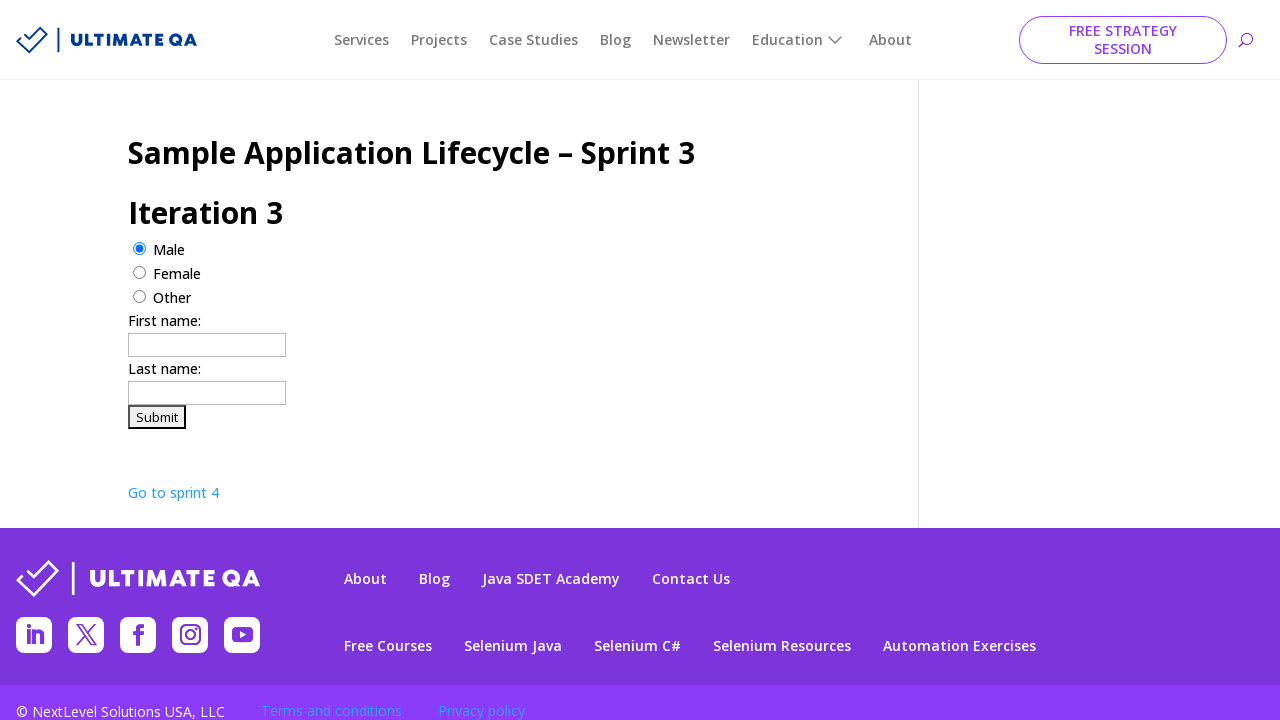

Retrieved page title: 'Sample Application Lifecycle – Sprint 3'
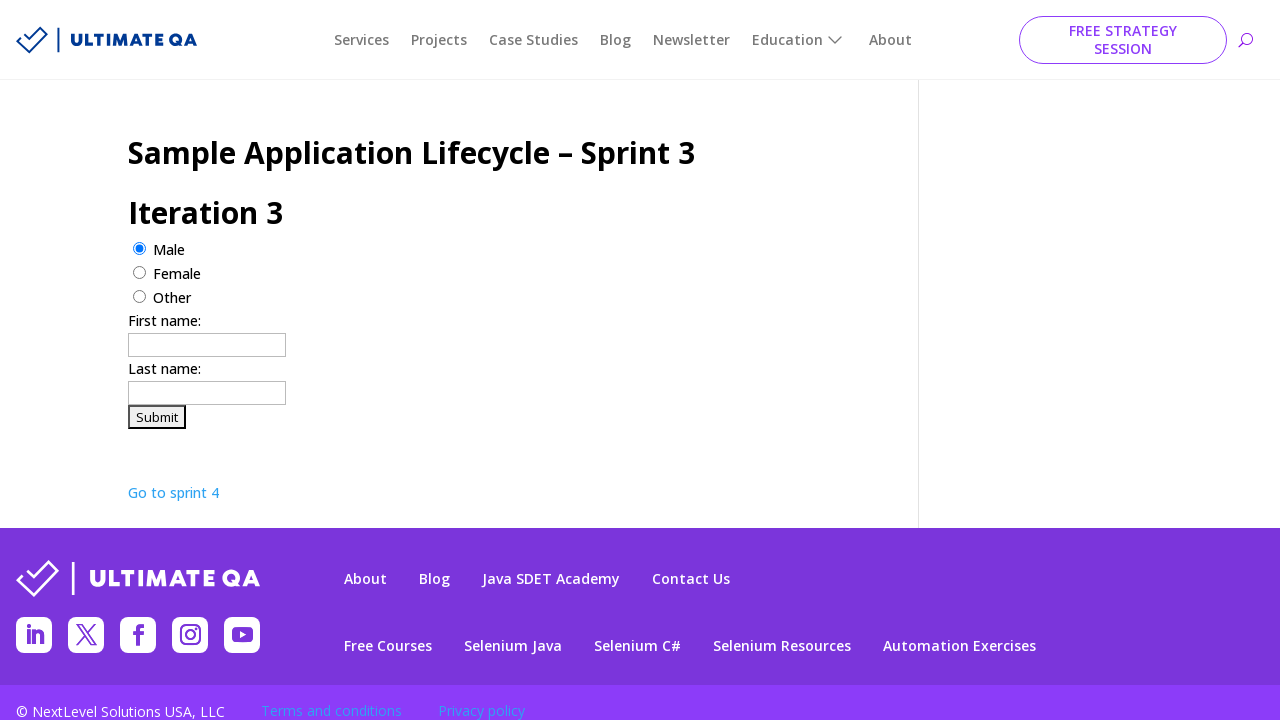

Verified page title contains 'Sample Application Lifecycle'
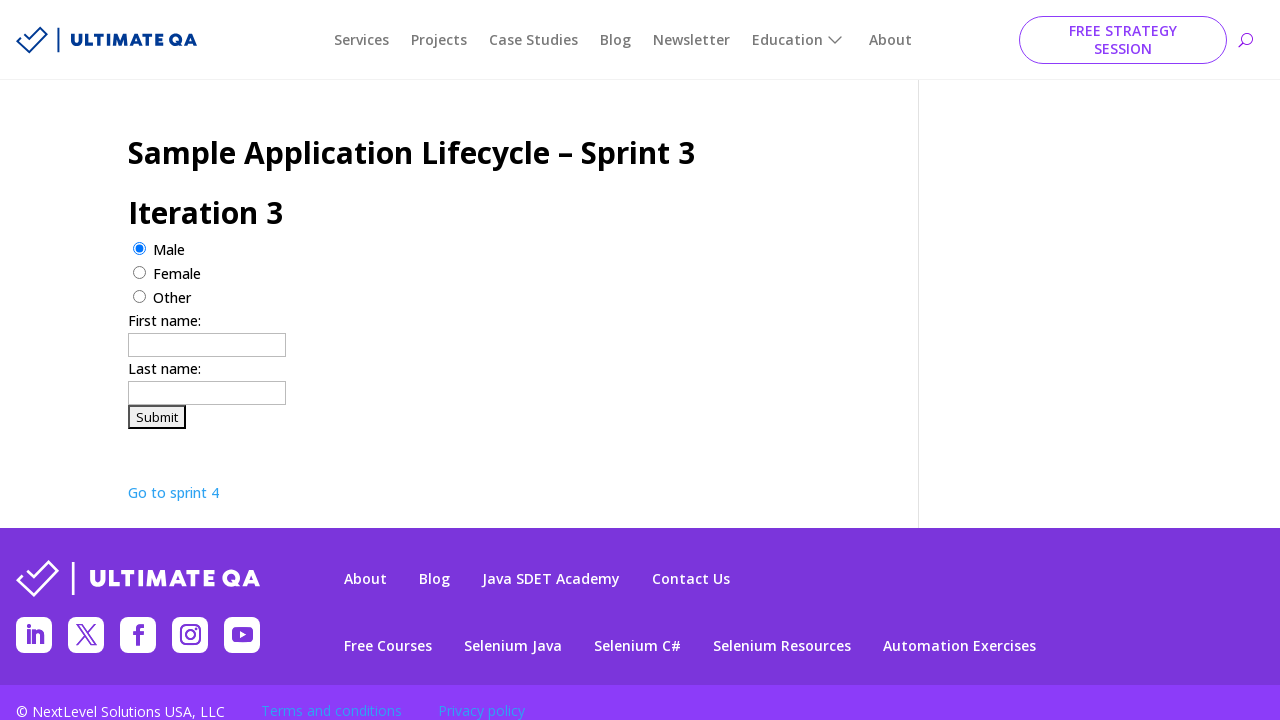

Test data generated: Marcus Thompson, Male
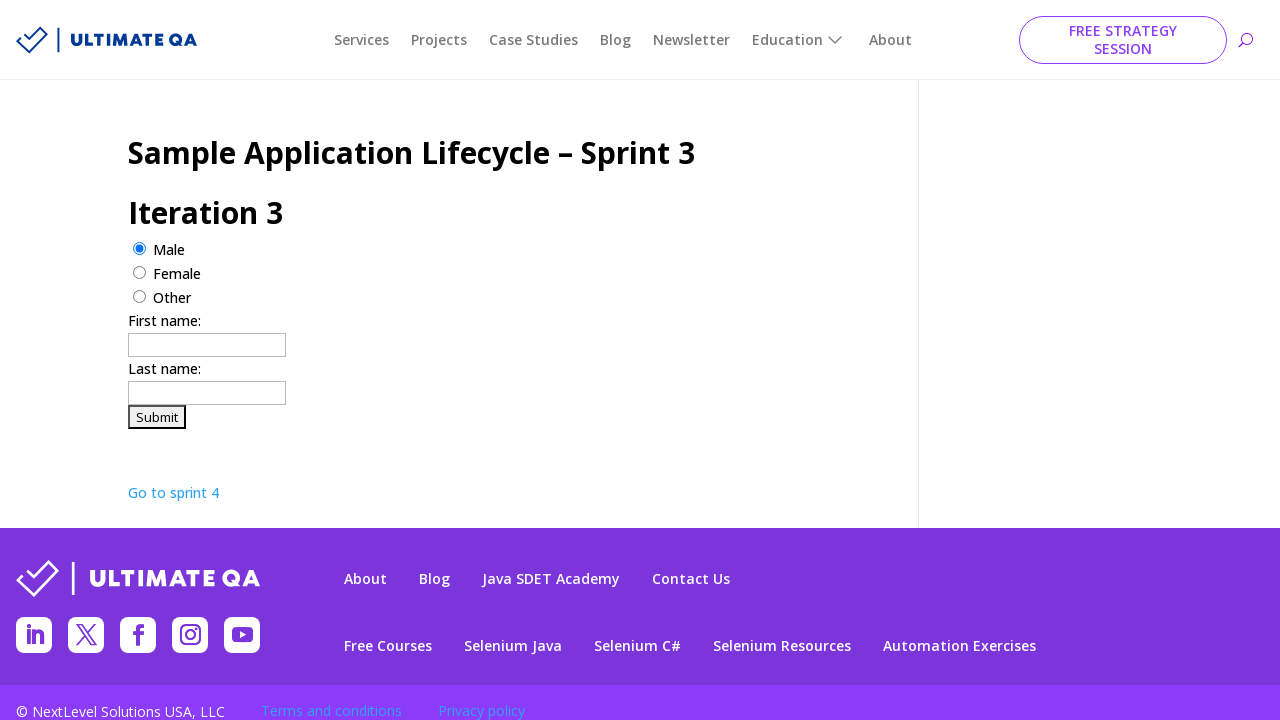

Selected gender radio button: 'Male' at (140, 248) on input[value='male']
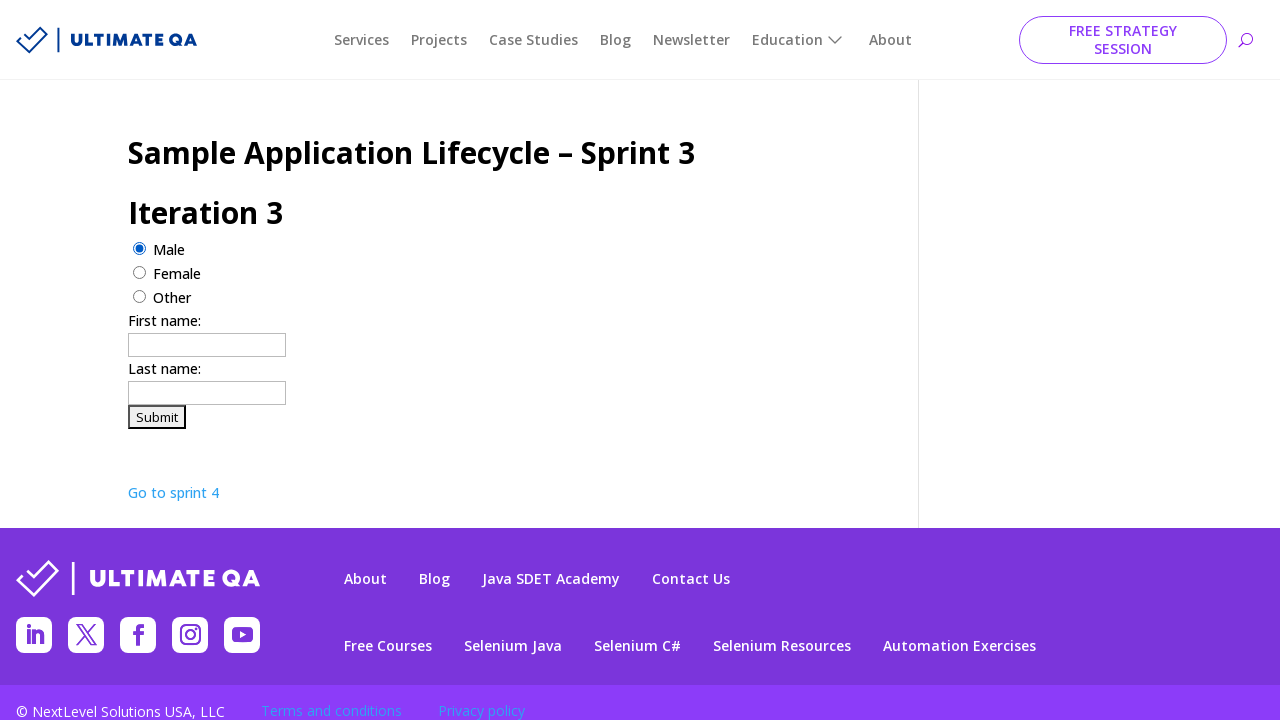

Filled first name field with 'Marcus' on input[name='firstname']
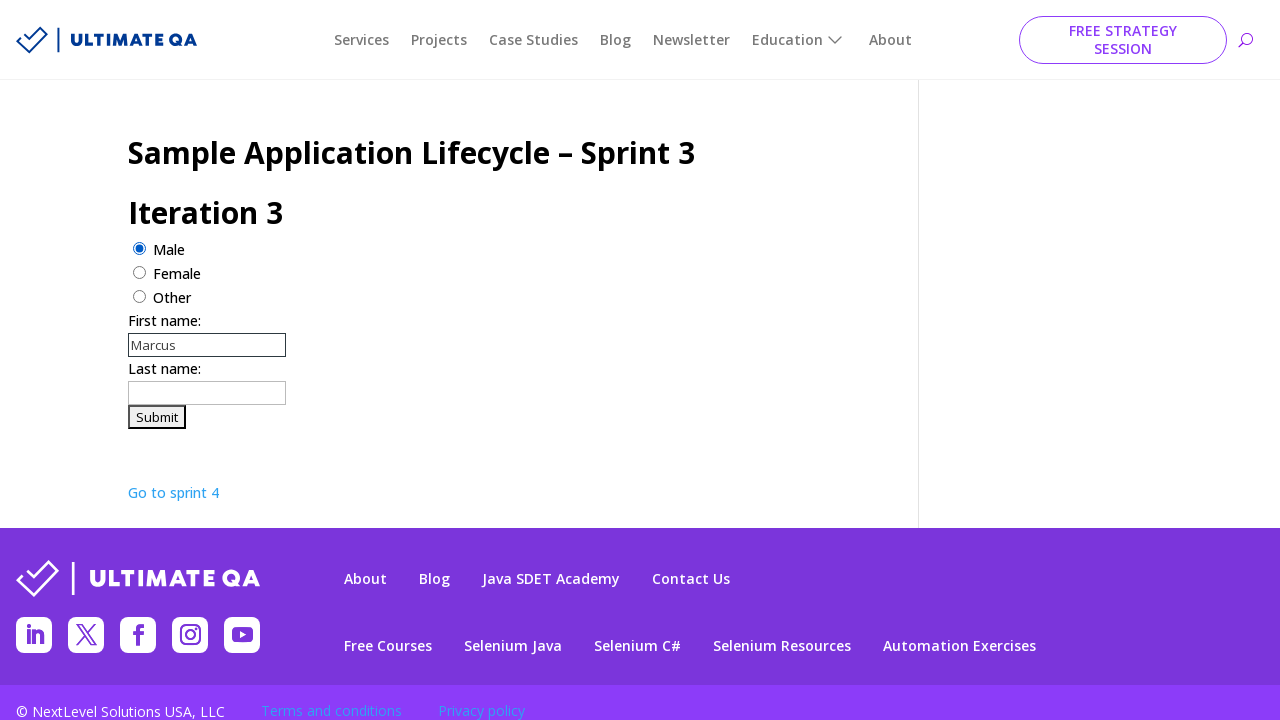

Filled last name field with 'Thompson' on input[name='lastname']
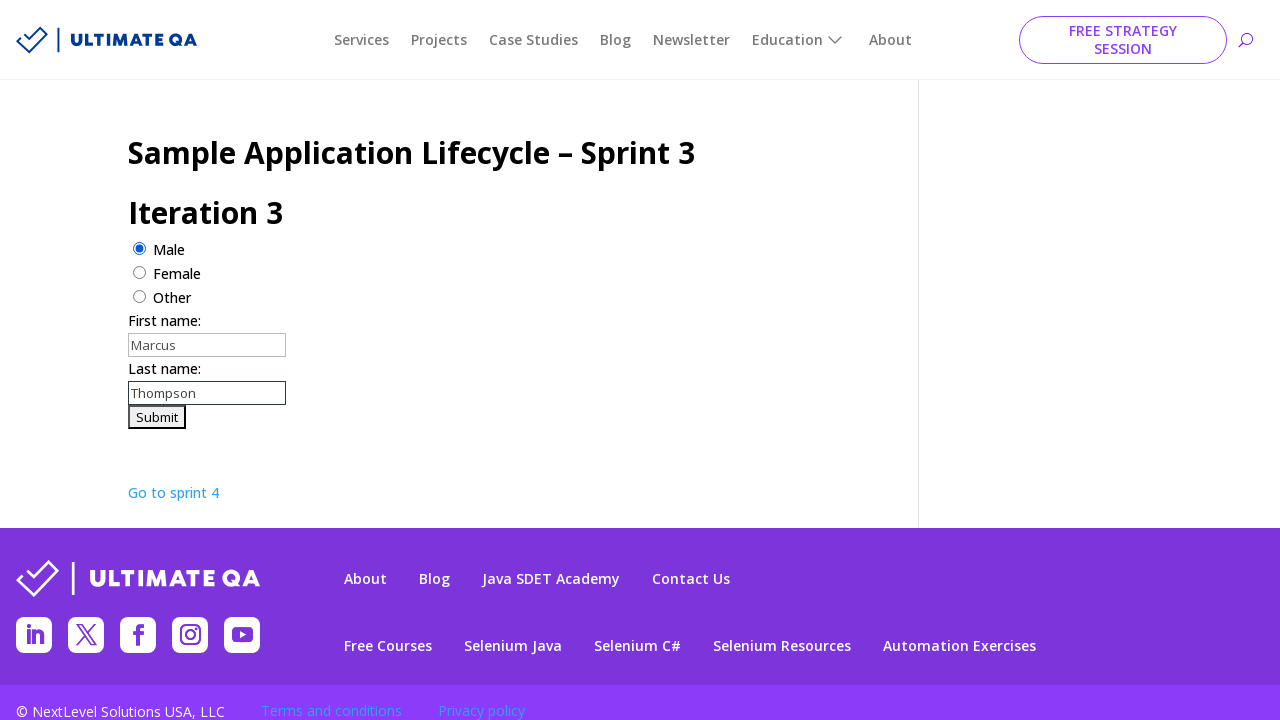

Clicked submit button to submit application form at (157, 417) on input[type='submit']
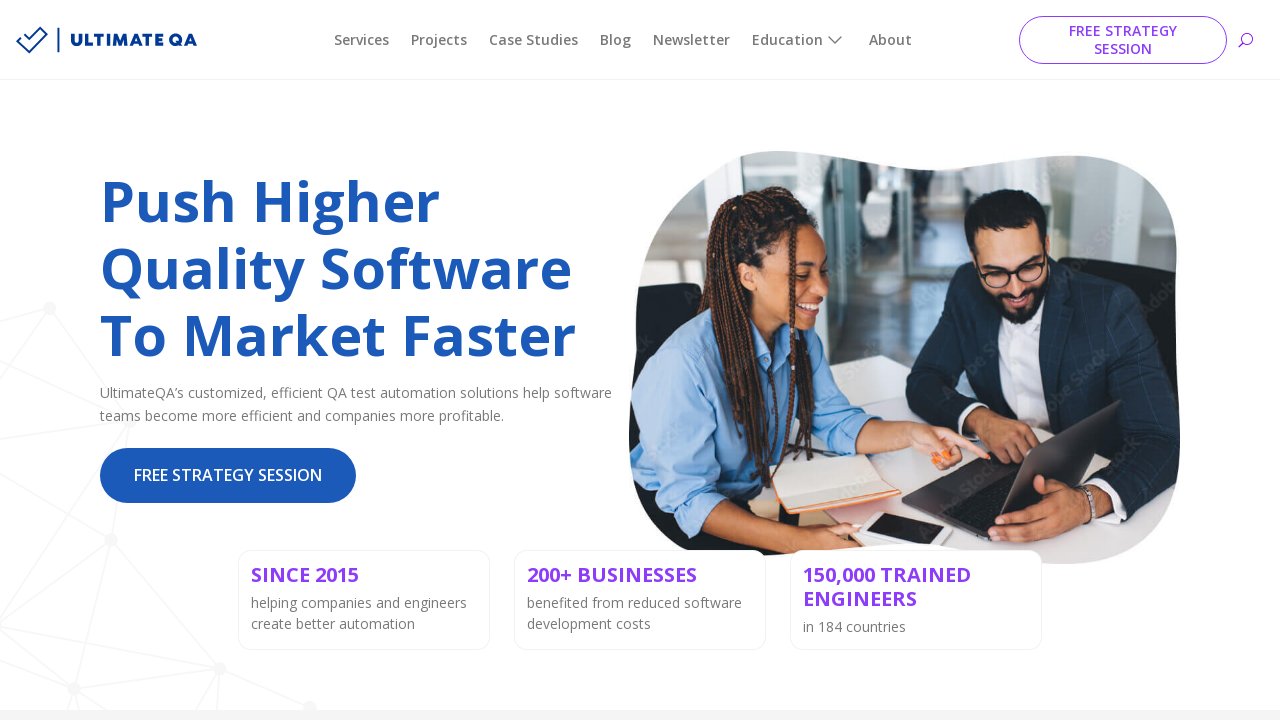

Form successfully submitted - navigated to results page with gender parameter 'male'
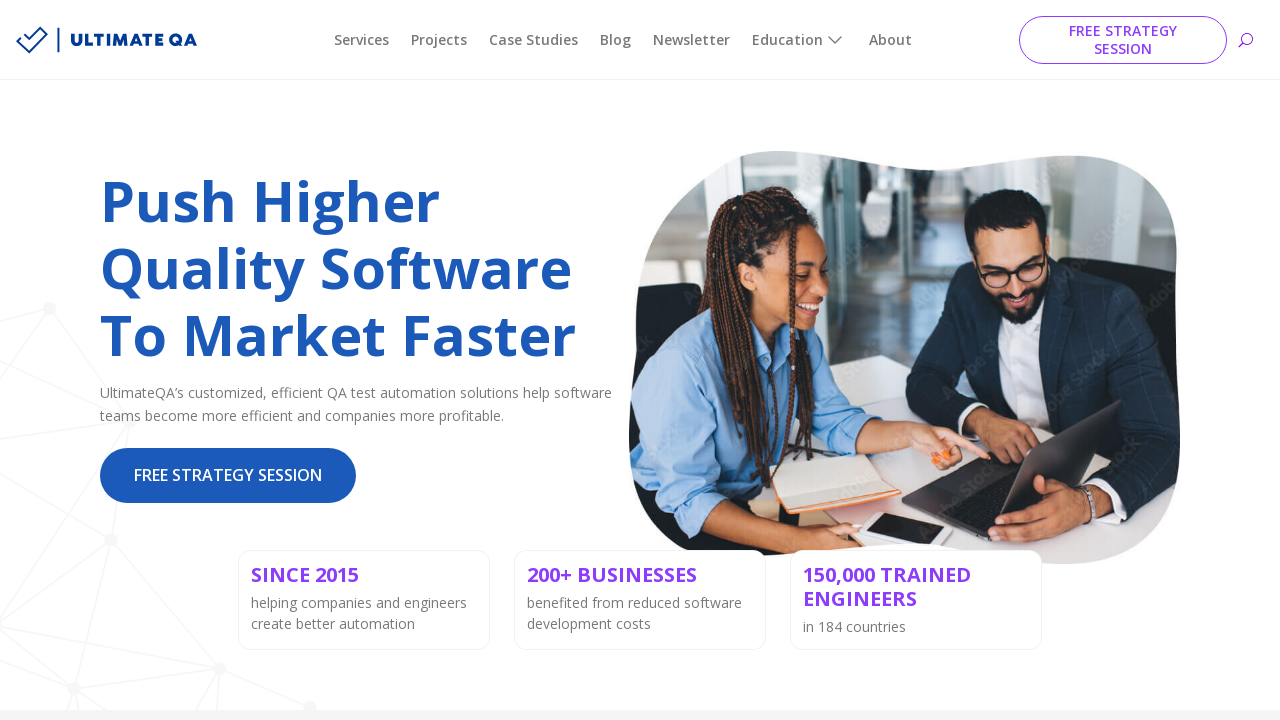

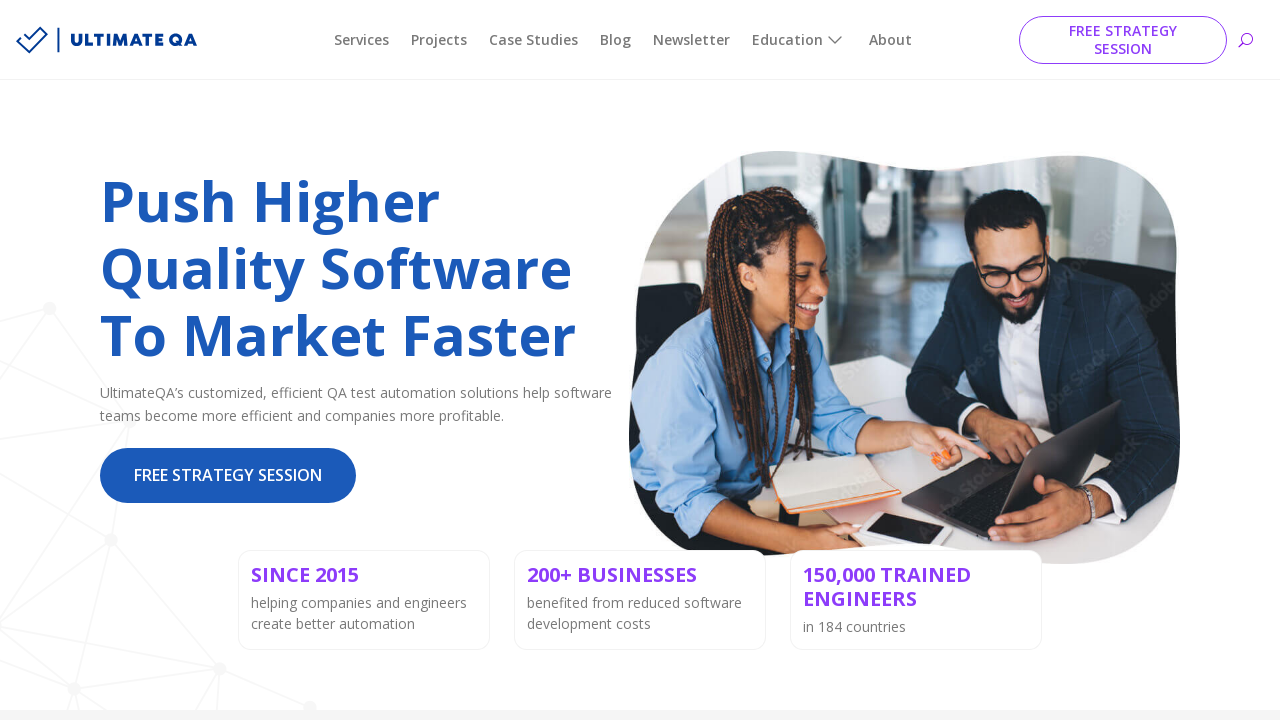